Tests dynamic element interaction on the Selenium test page by clicking an "adder" button and waiting for a dynamically generated box element to appear.

Starting URL: https://www.selenium.dev/selenium/web/dynamic.html

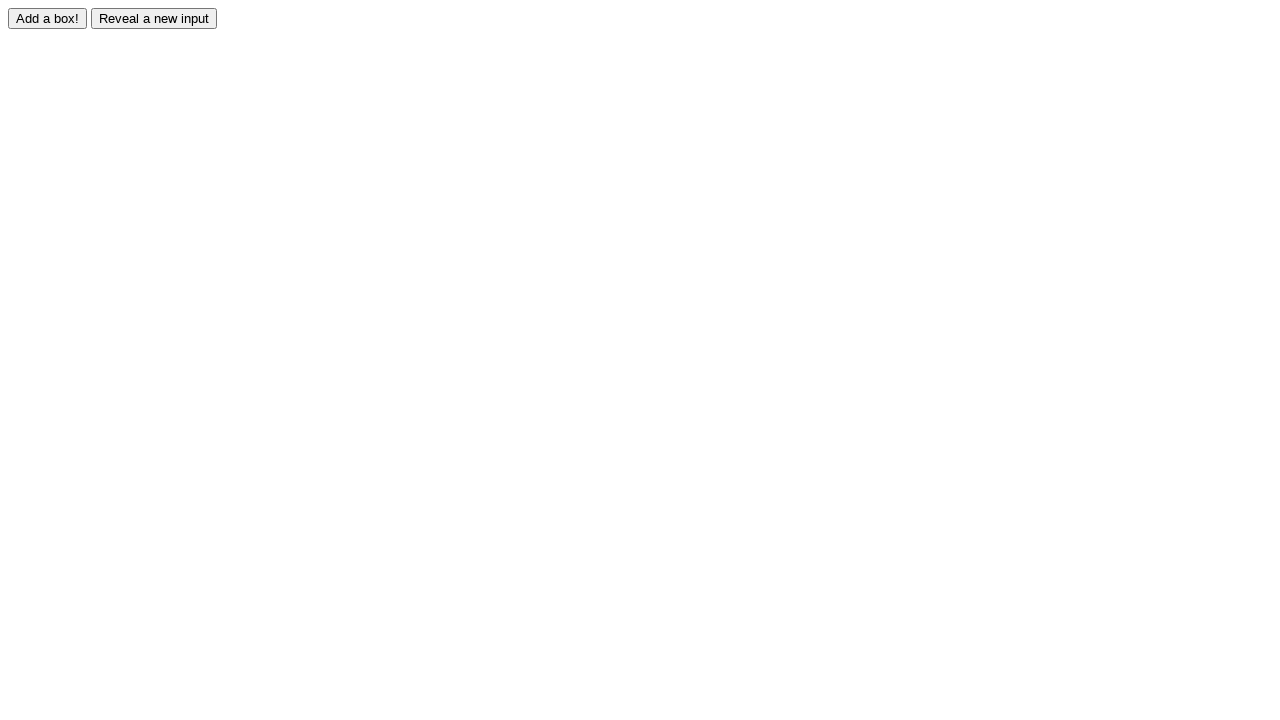

Clicked adder button to trigger dynamic element creation at (48, 18) on input#adder
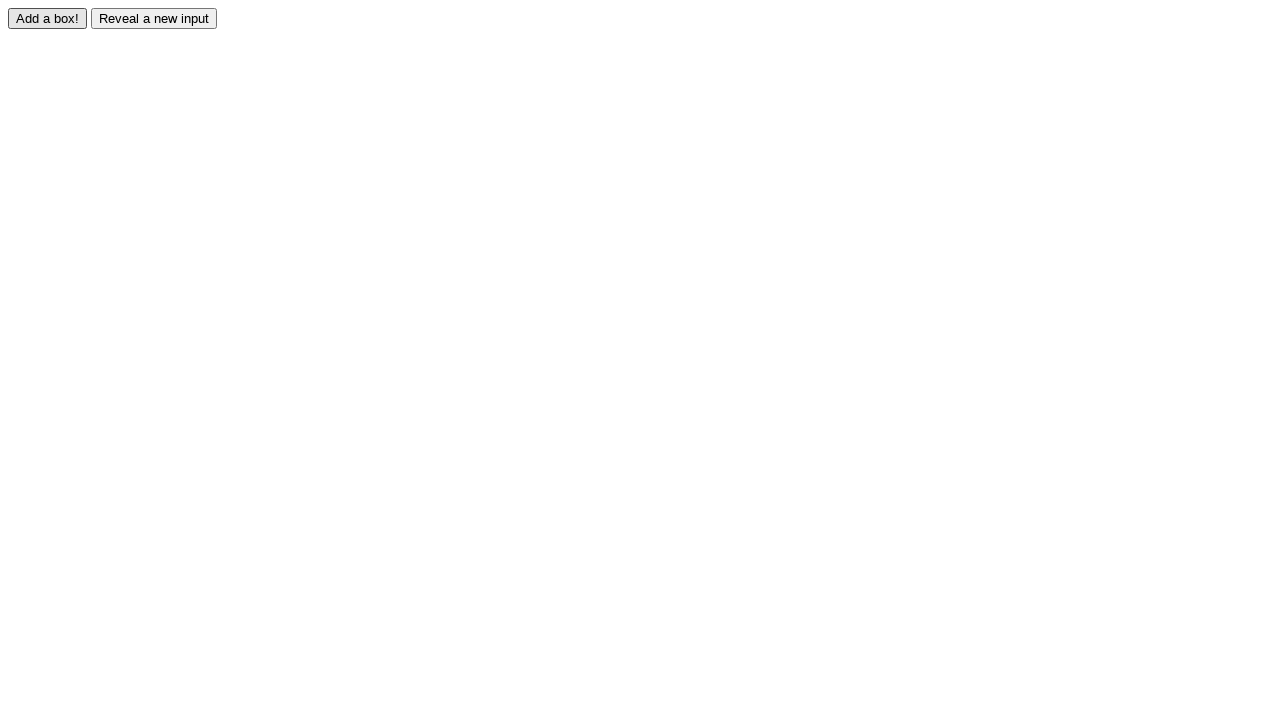

Dynamically created box element appeared
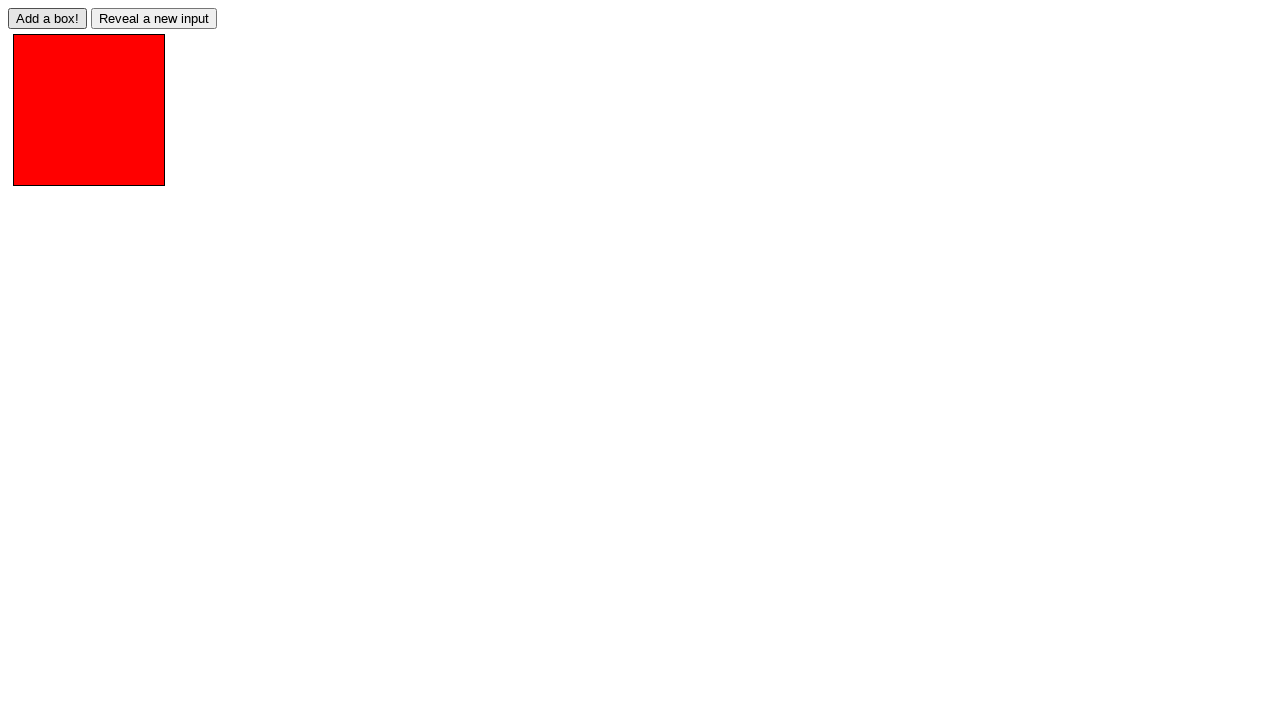

Located dynamically created box element
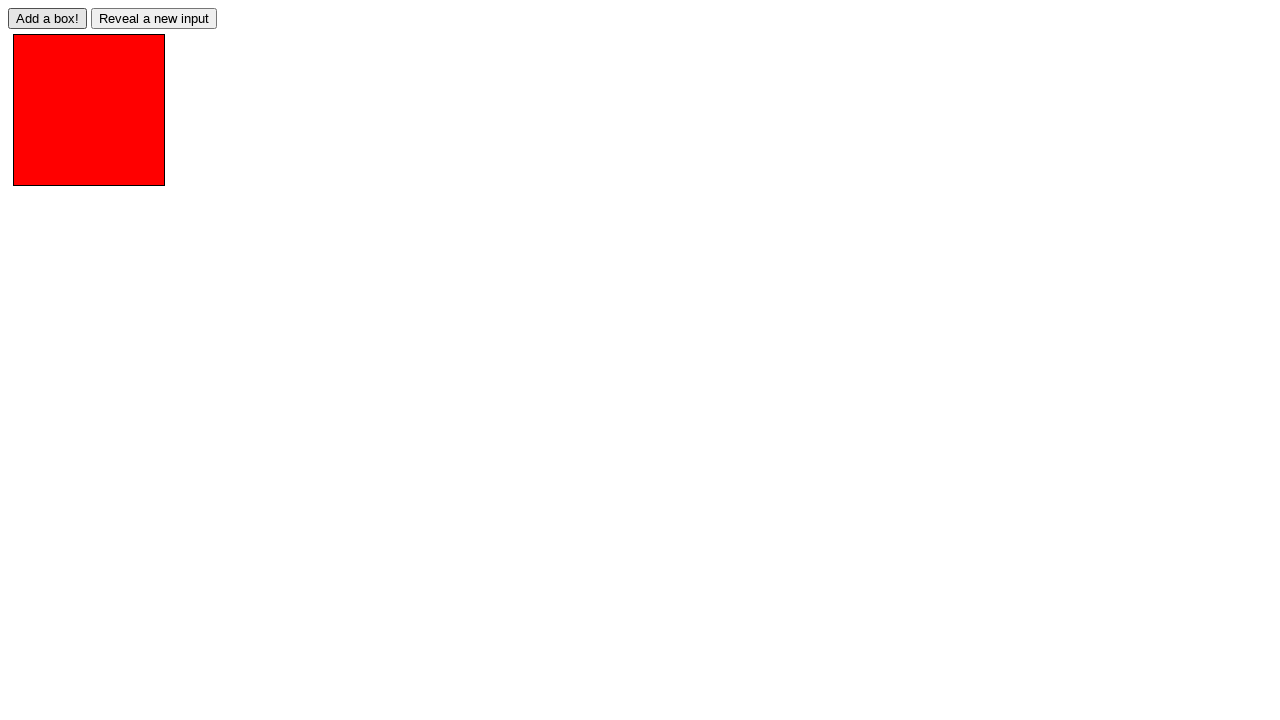

Retrieved color attribute from box element
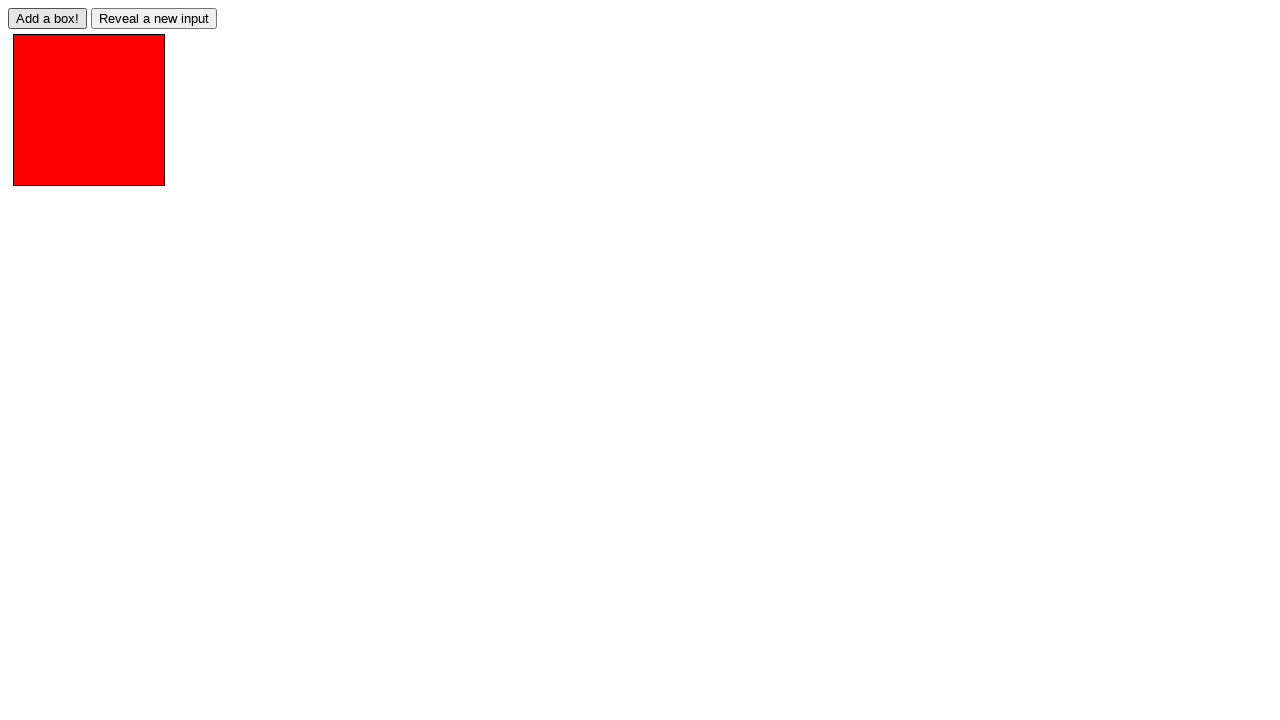

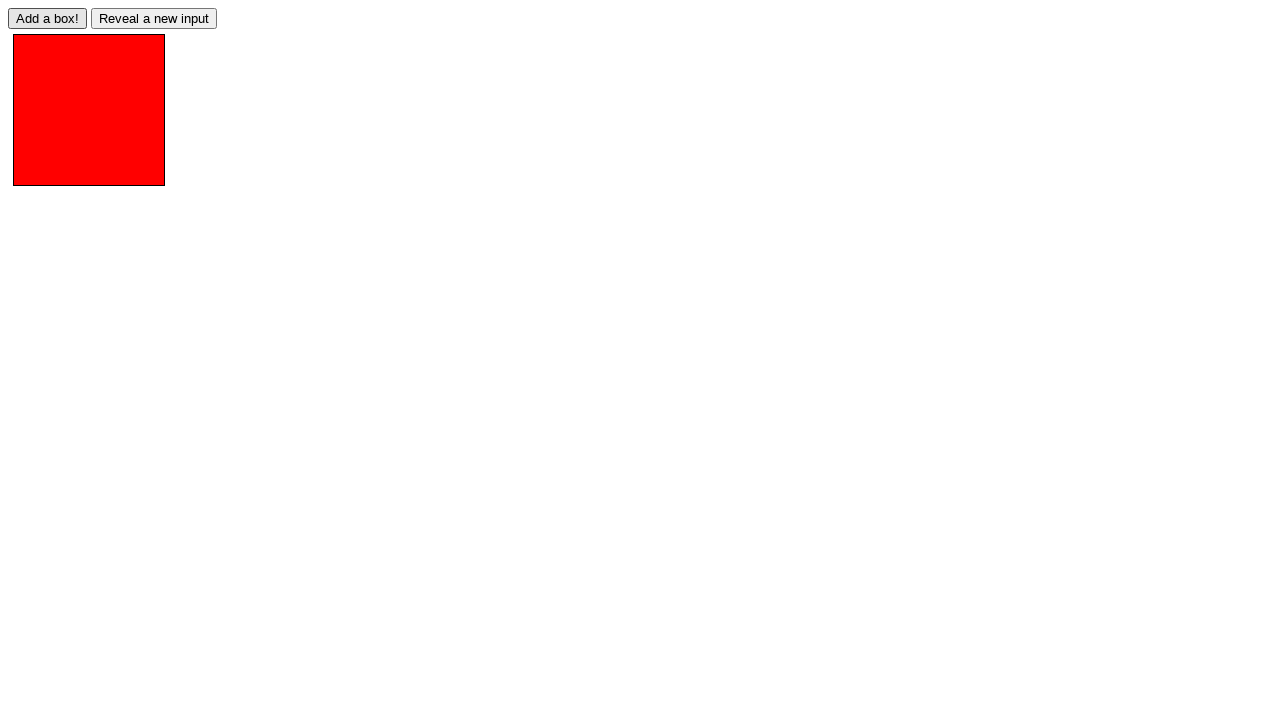